Tests calculator application with multiplication and division operations, verifying the results

Starting URL: https://juliemr.github.io/protractor-demo/

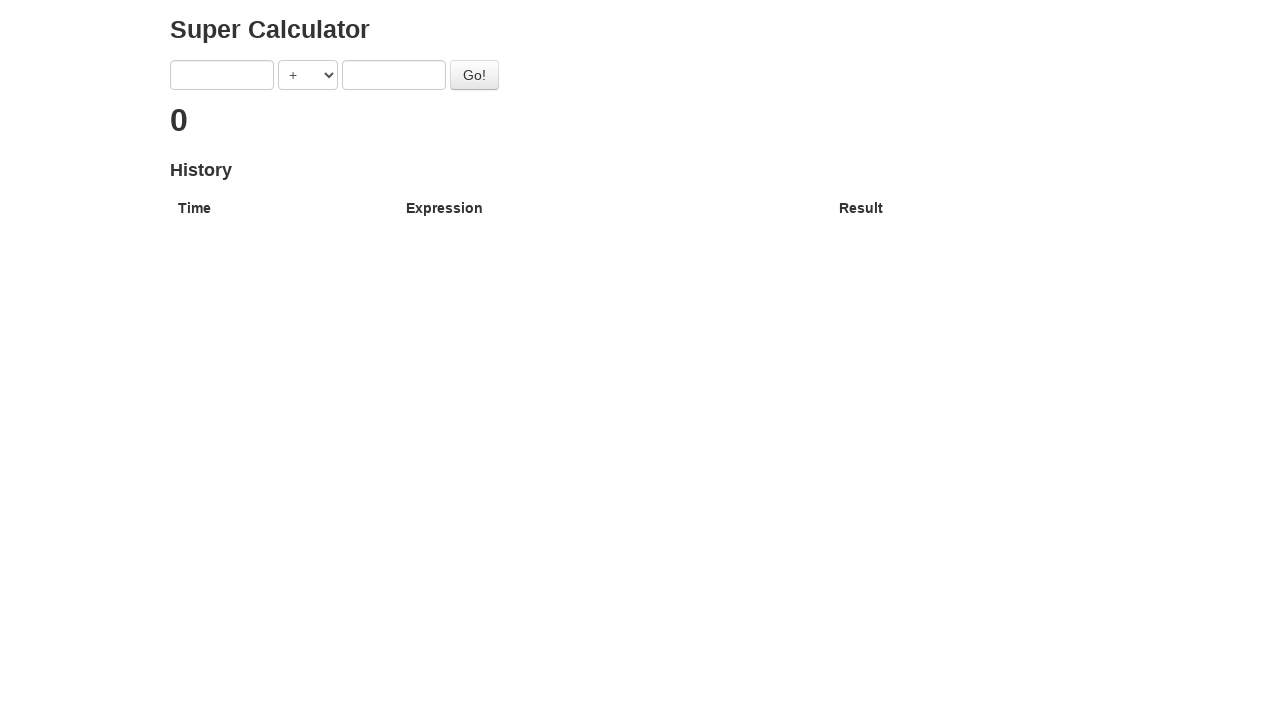

Cleared first number input field on input[ng-model='first']
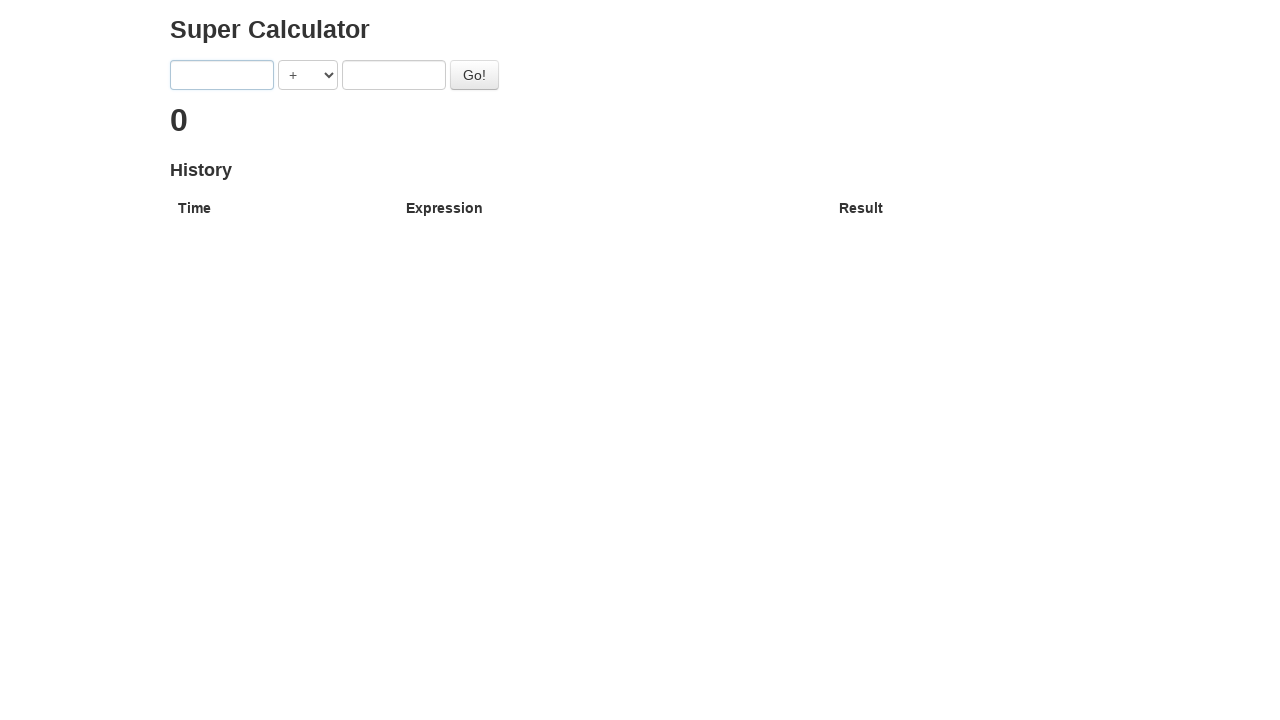

Entered first number: -1 on input[ng-model='first']
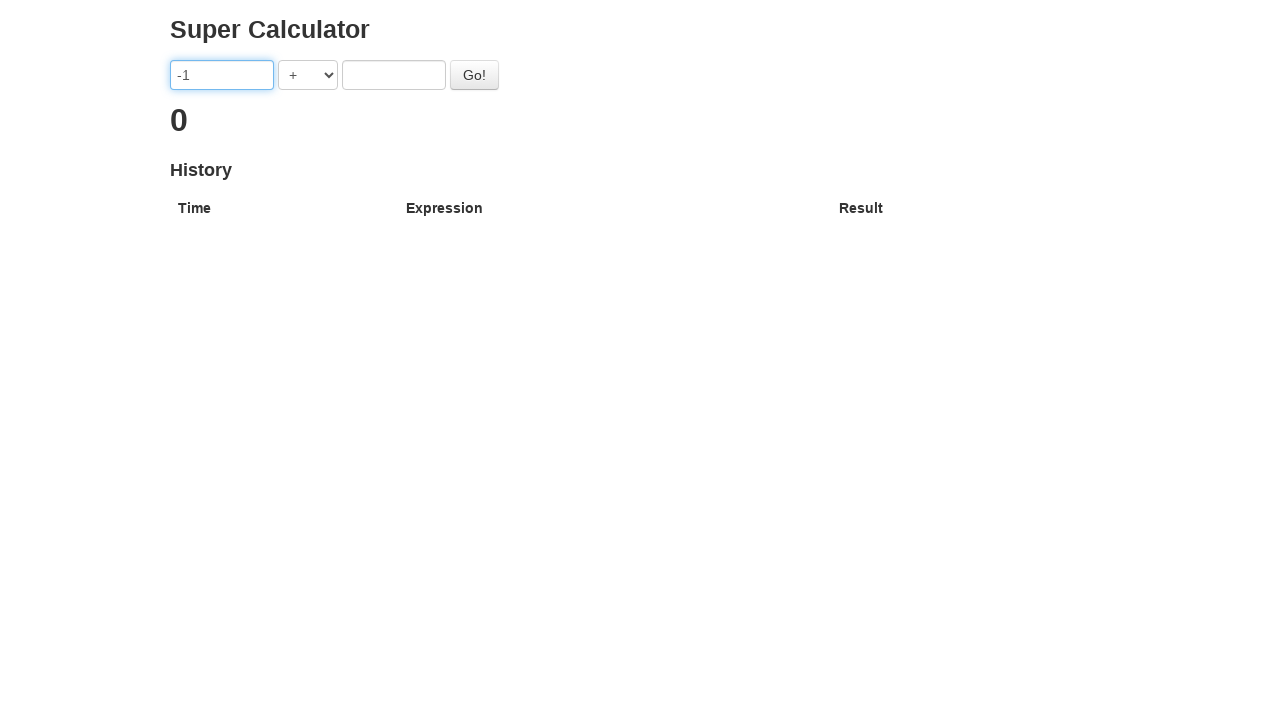

Cleared second number input field on input[ng-model='second']
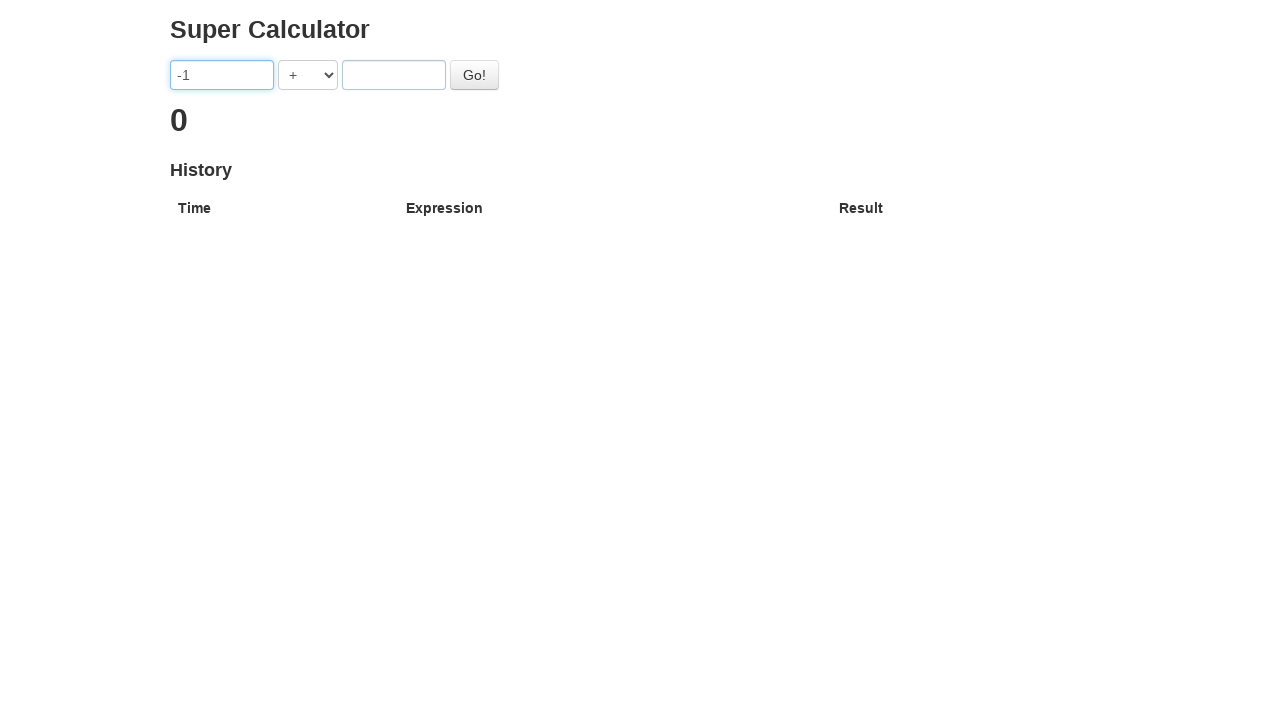

Entered second number: -1 on input[ng-model='second']
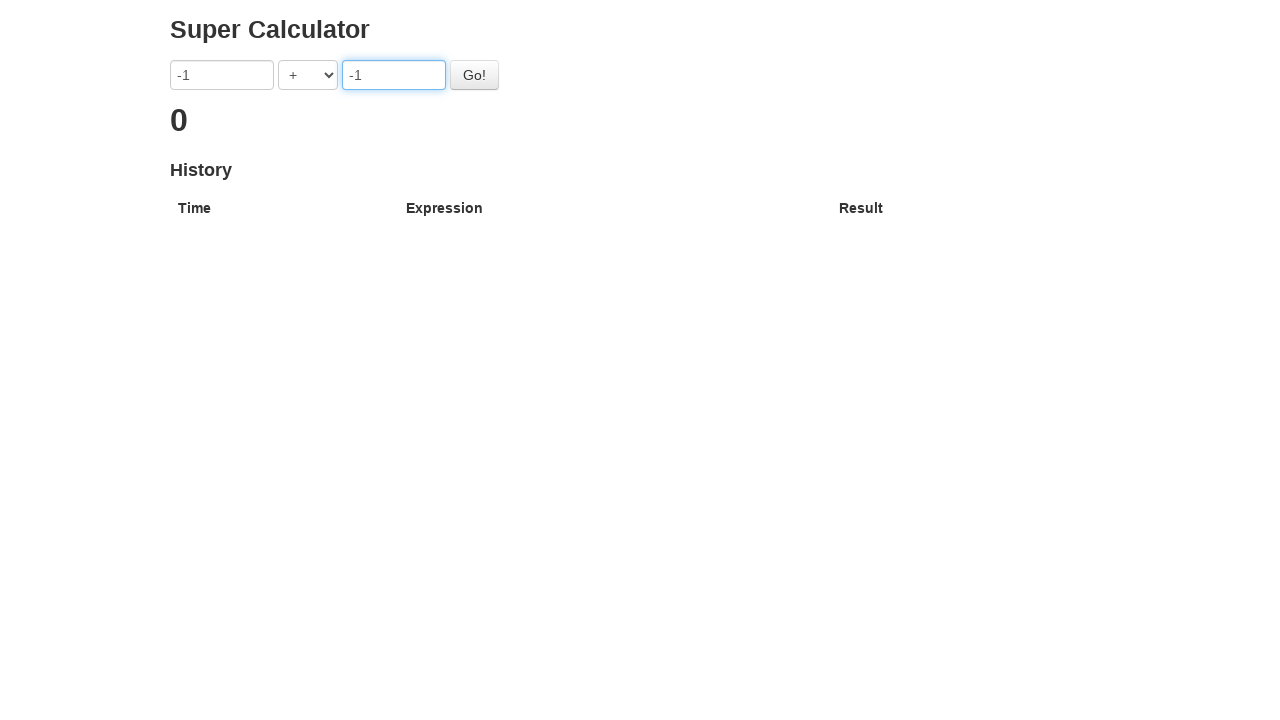

Selected operator: * on select
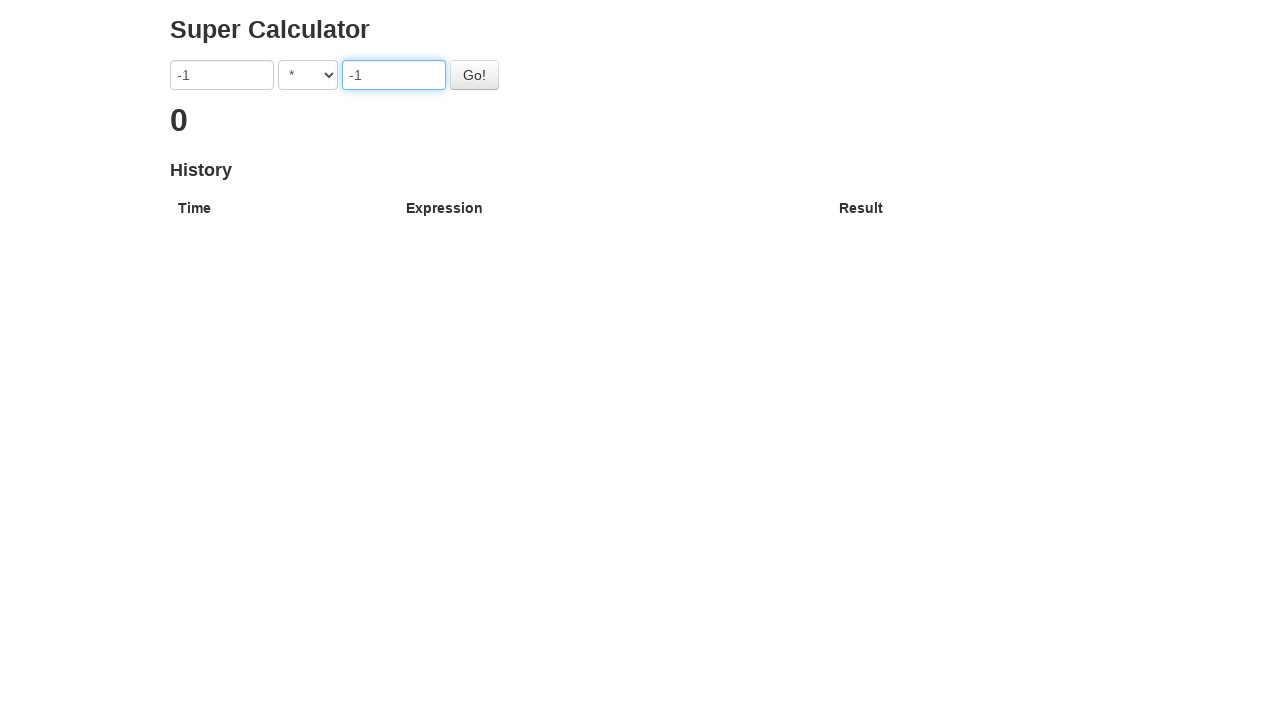

Clicked calculate button at (474, 75) on button
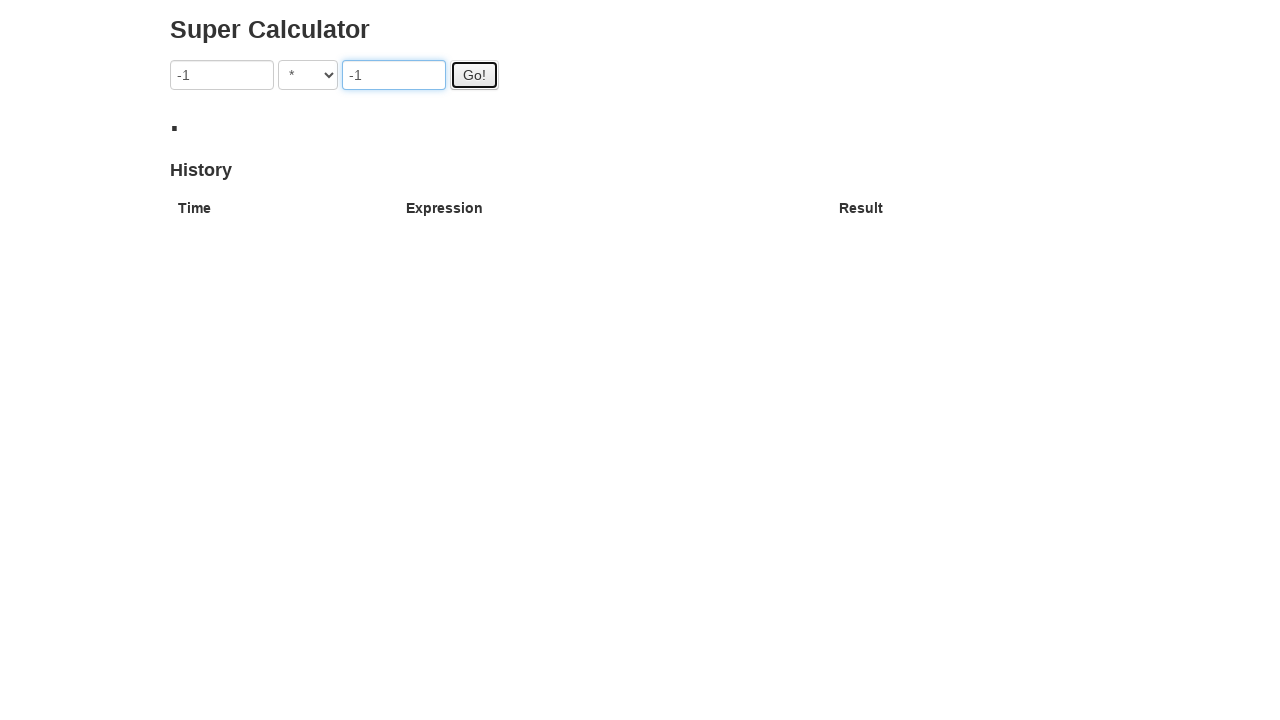

Verified calculation result: -1 * -1 = 1
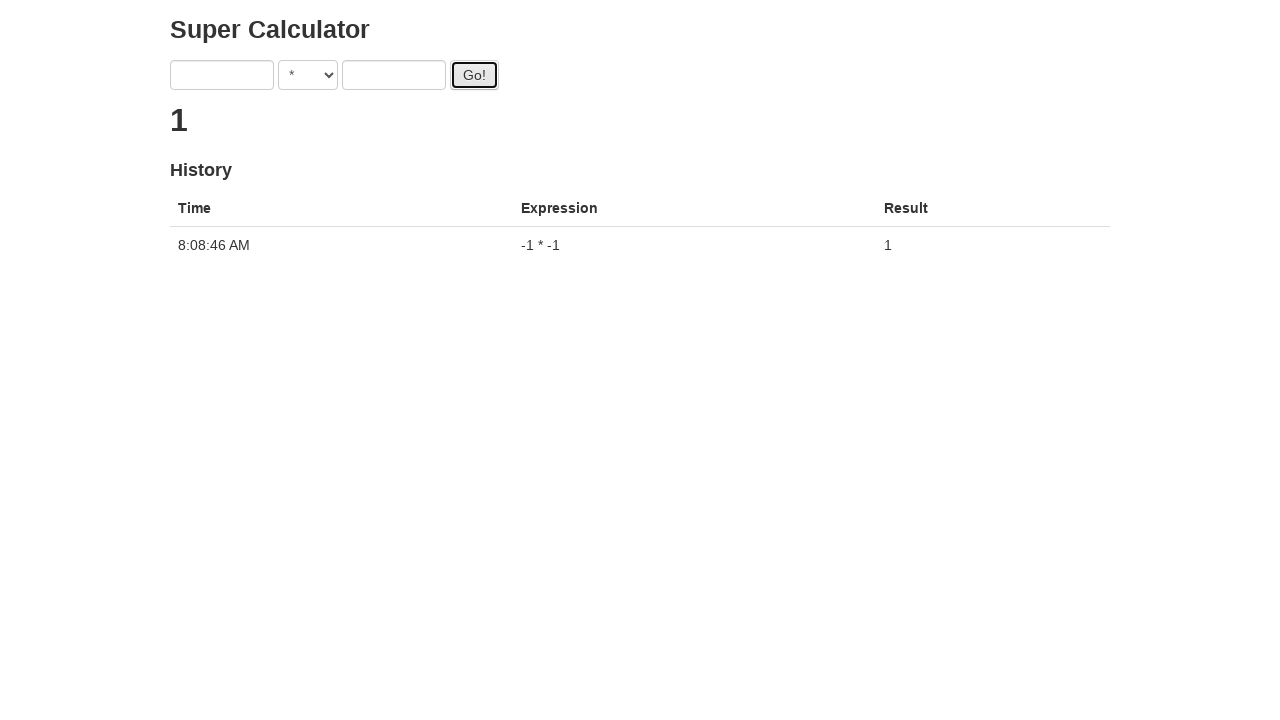

Cleared first number input field on input[ng-model='first']
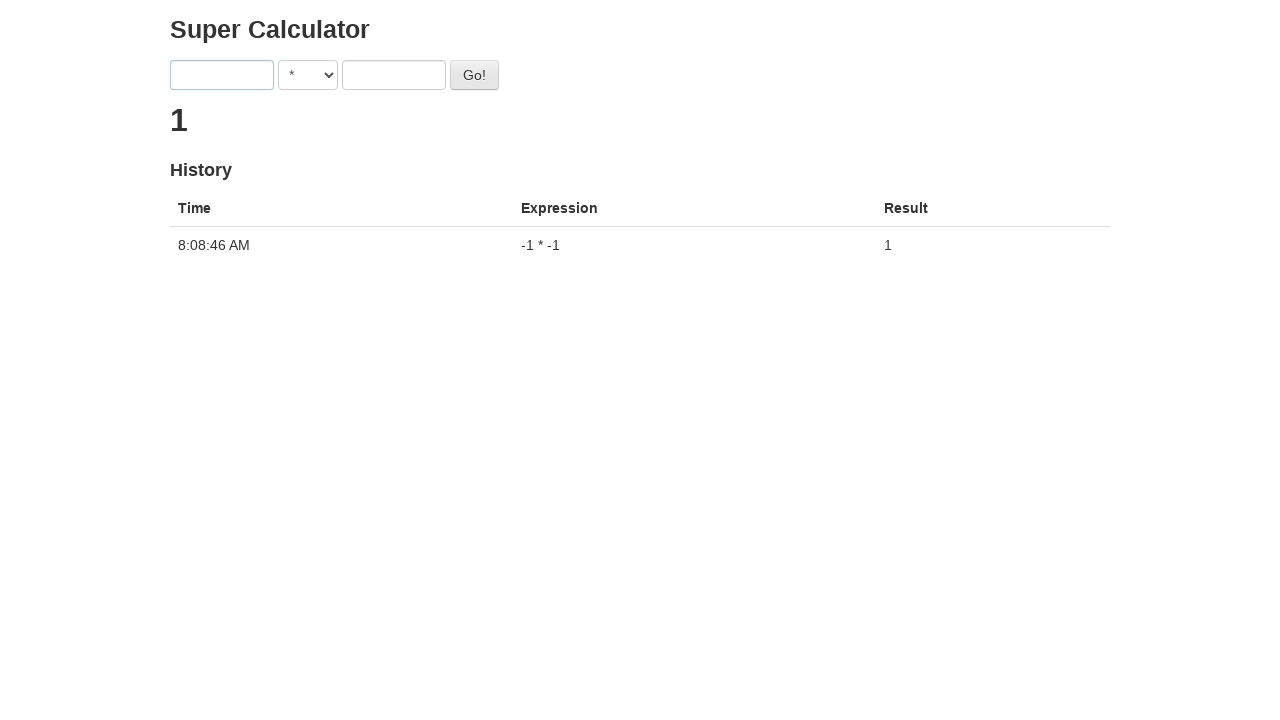

Entered first number: 1 on input[ng-model='first']
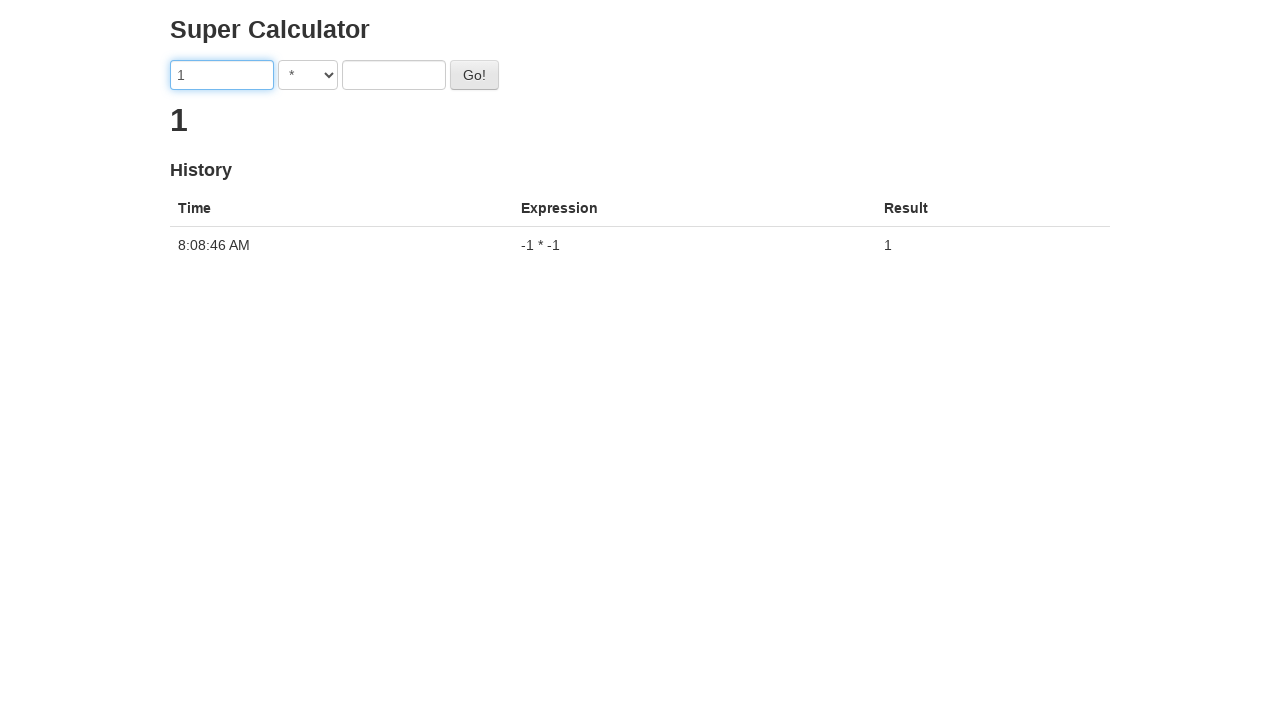

Cleared second number input field on input[ng-model='second']
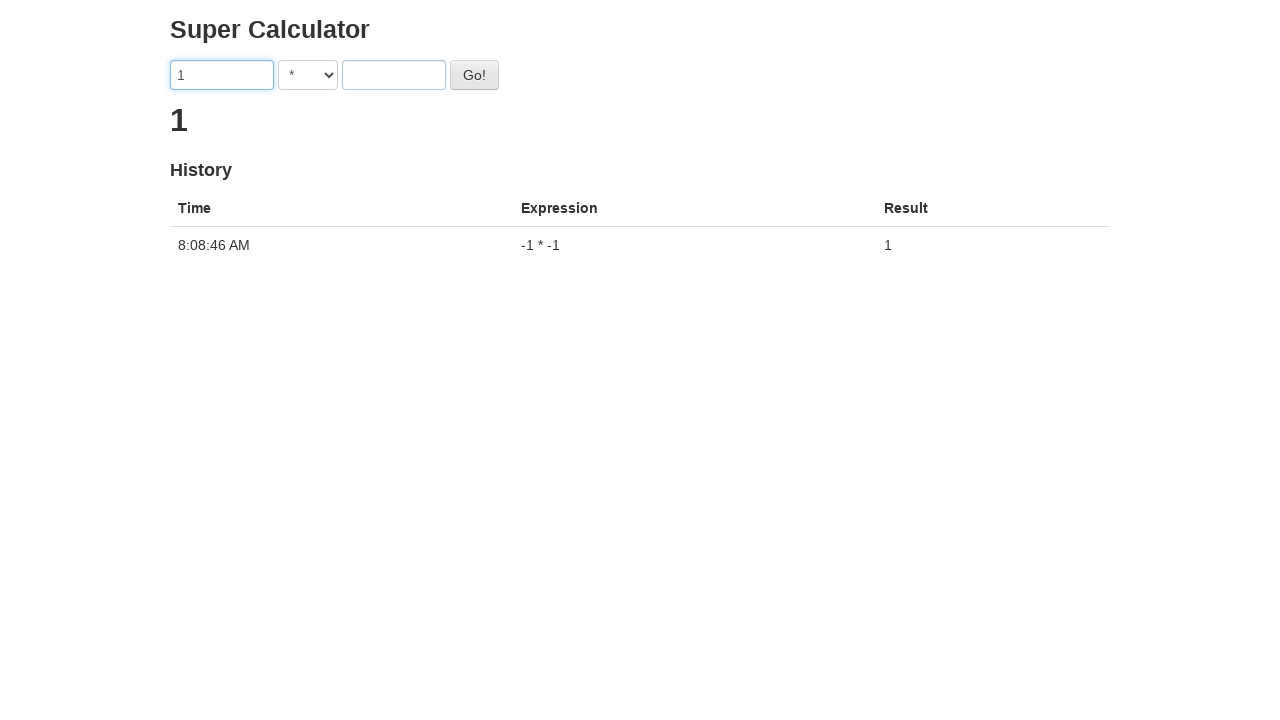

Entered second number: -1 on input[ng-model='second']
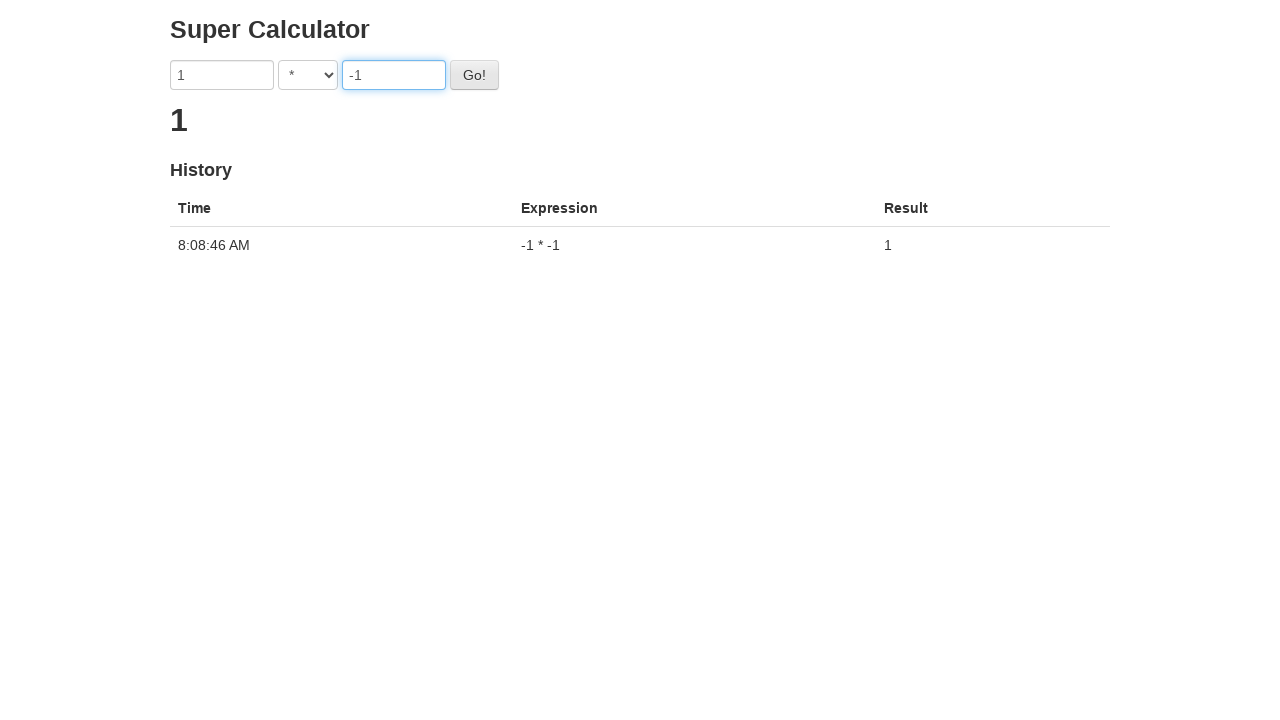

Selected operator: / on select
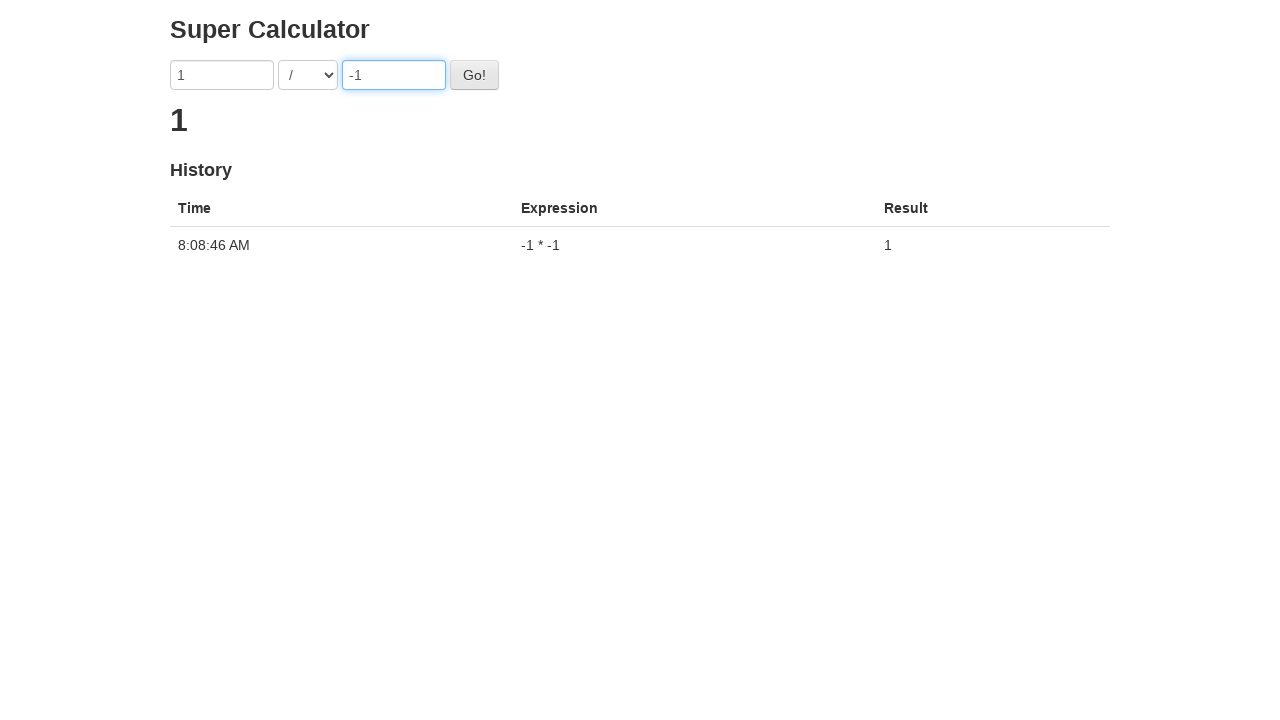

Clicked calculate button at (474, 75) on button
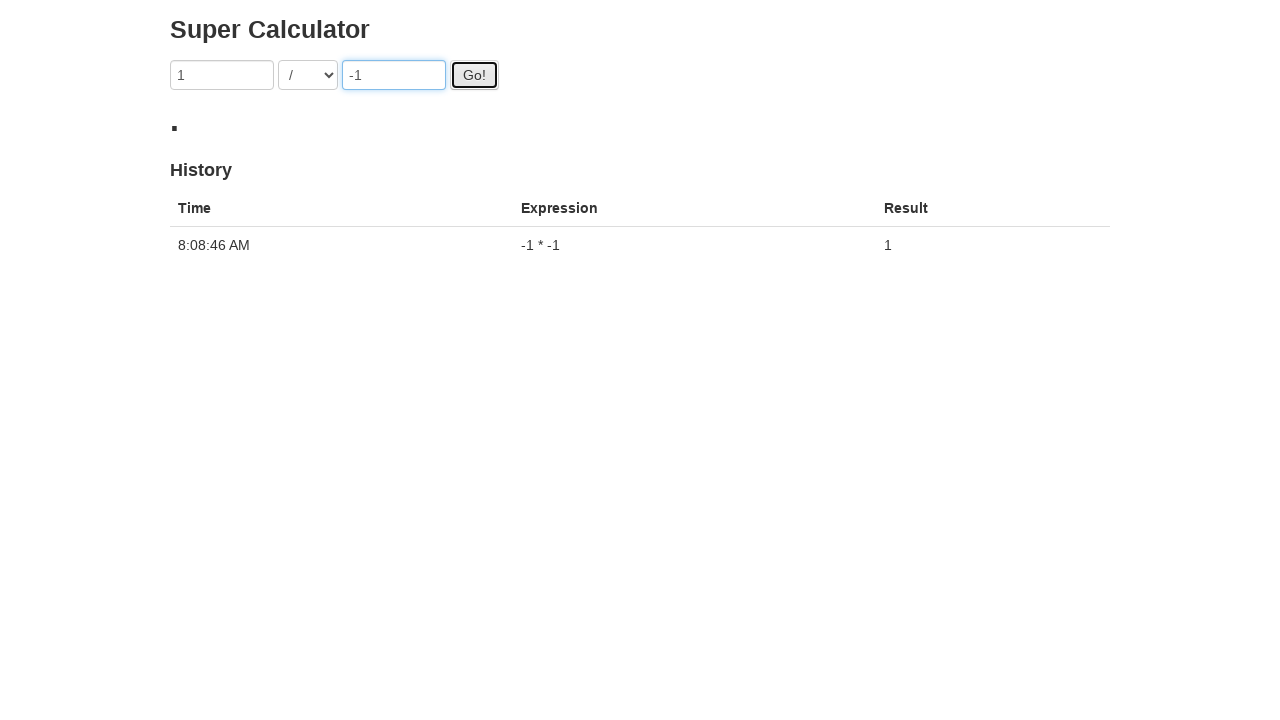

Verified calculation result: 1 / -1 = -1
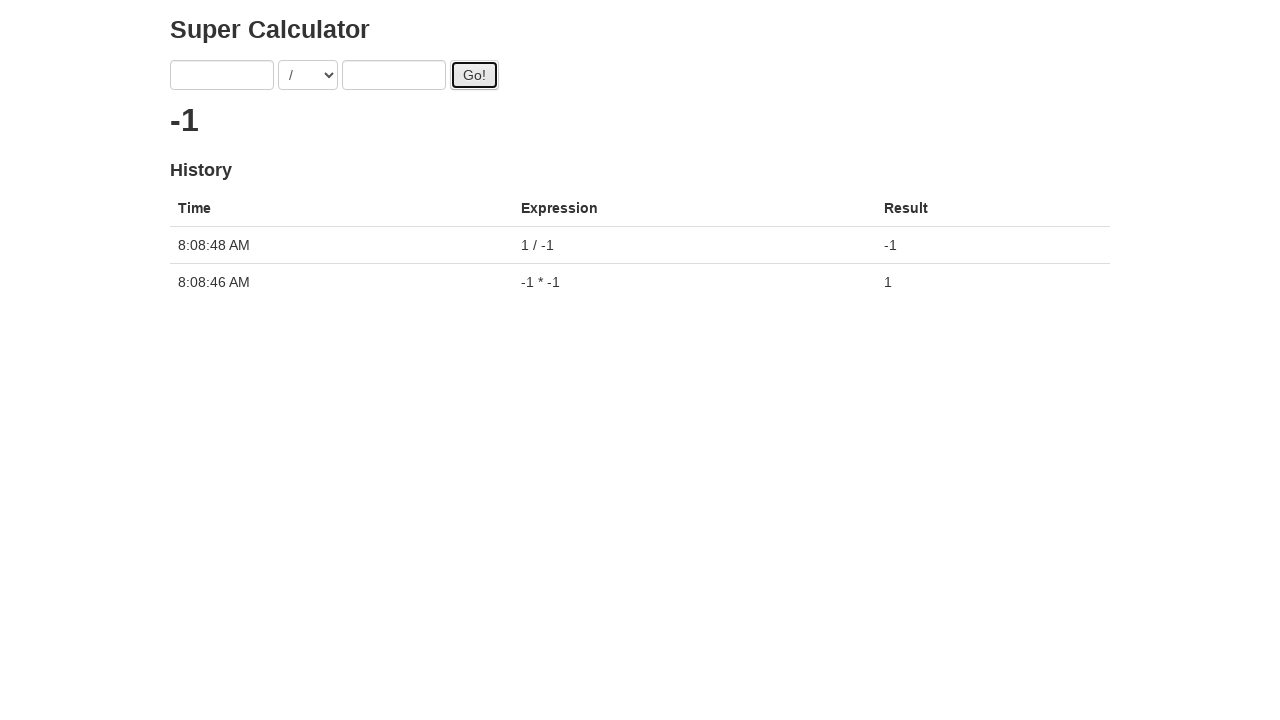

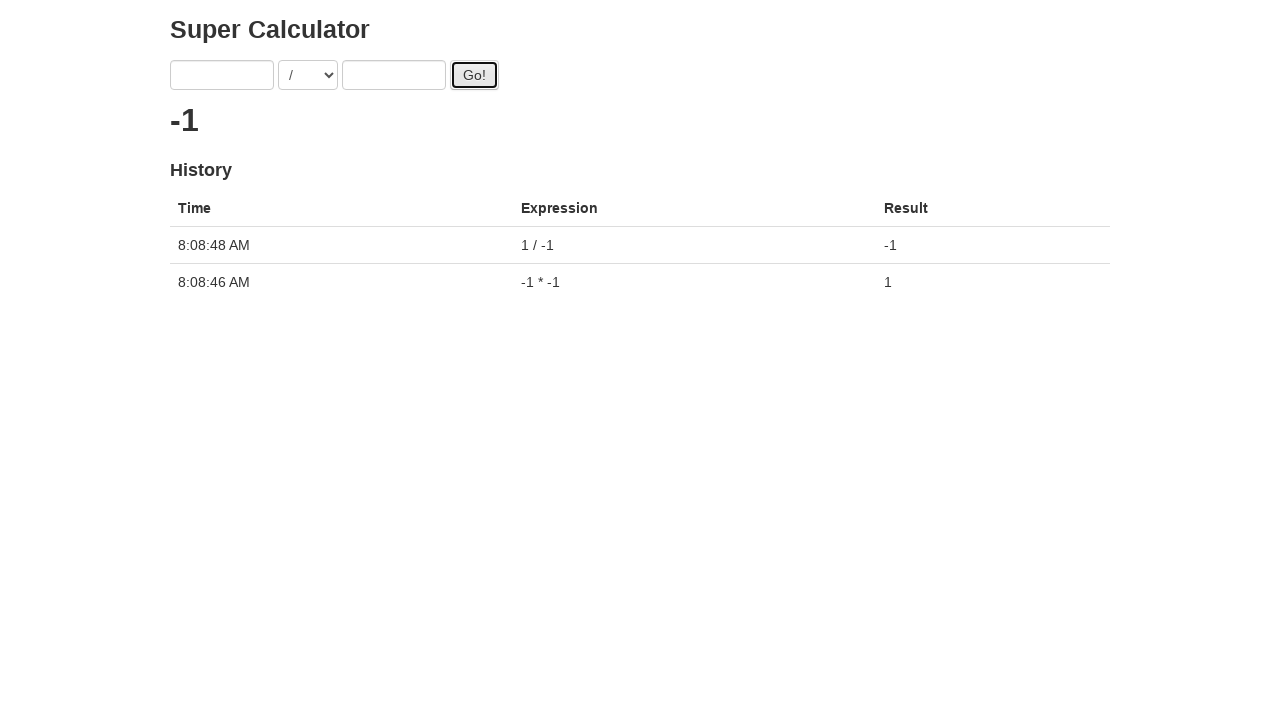